Tests dynamic loading behavior by clicking a button and verifying the loaded text appears

Starting URL: https://automationfc.github.io/dynamic-loading/

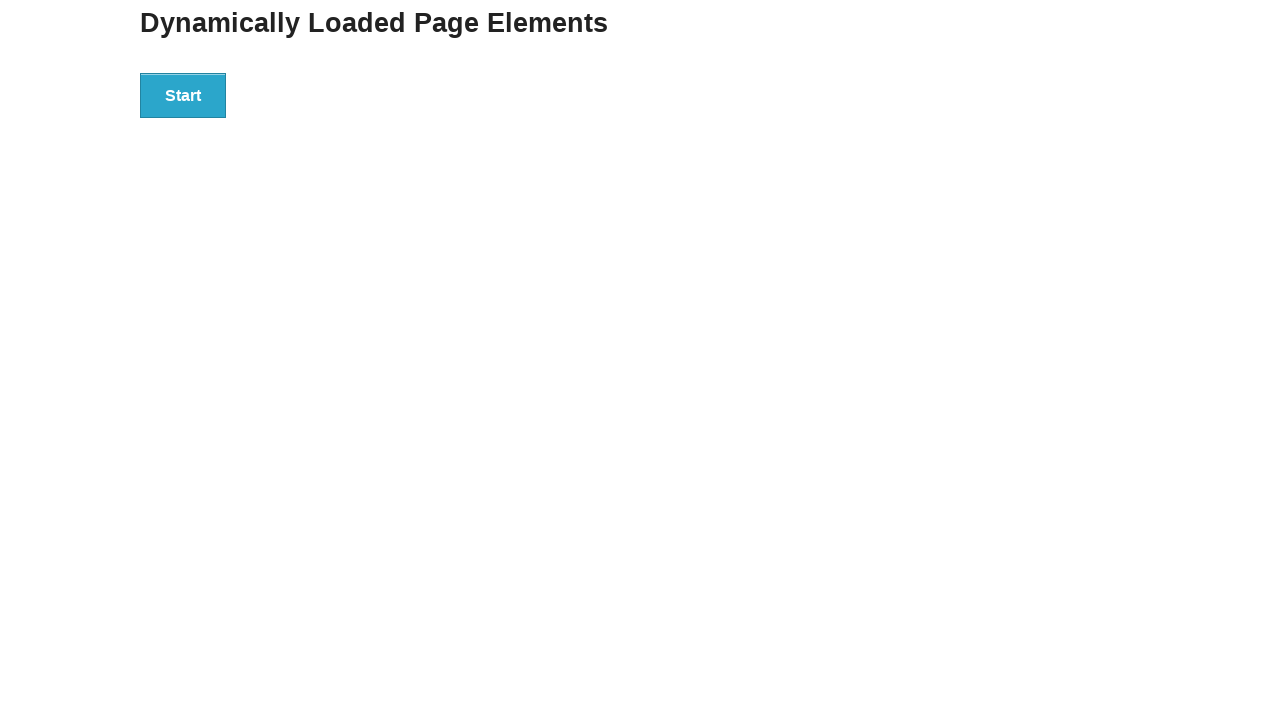

Clicked the start button to trigger dynamic loading at (183, 95) on div#start>button
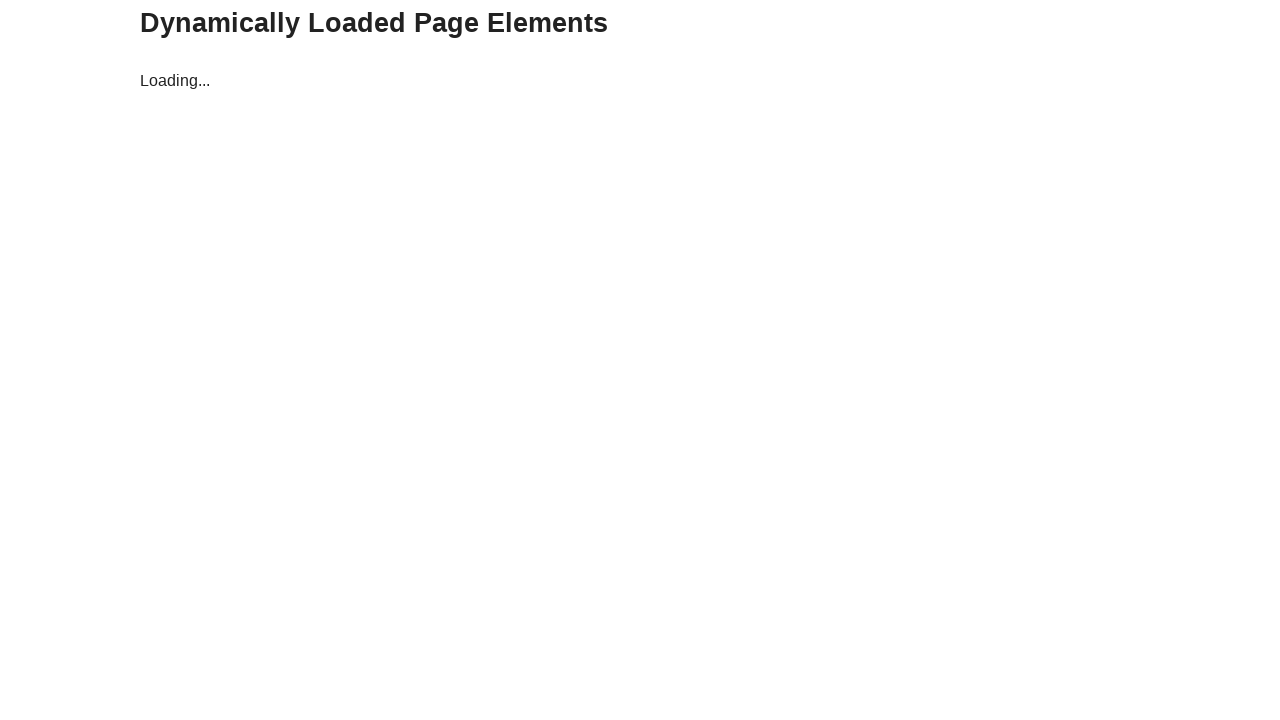

Waited for dynamically loaded text to appear in div#finish>h4
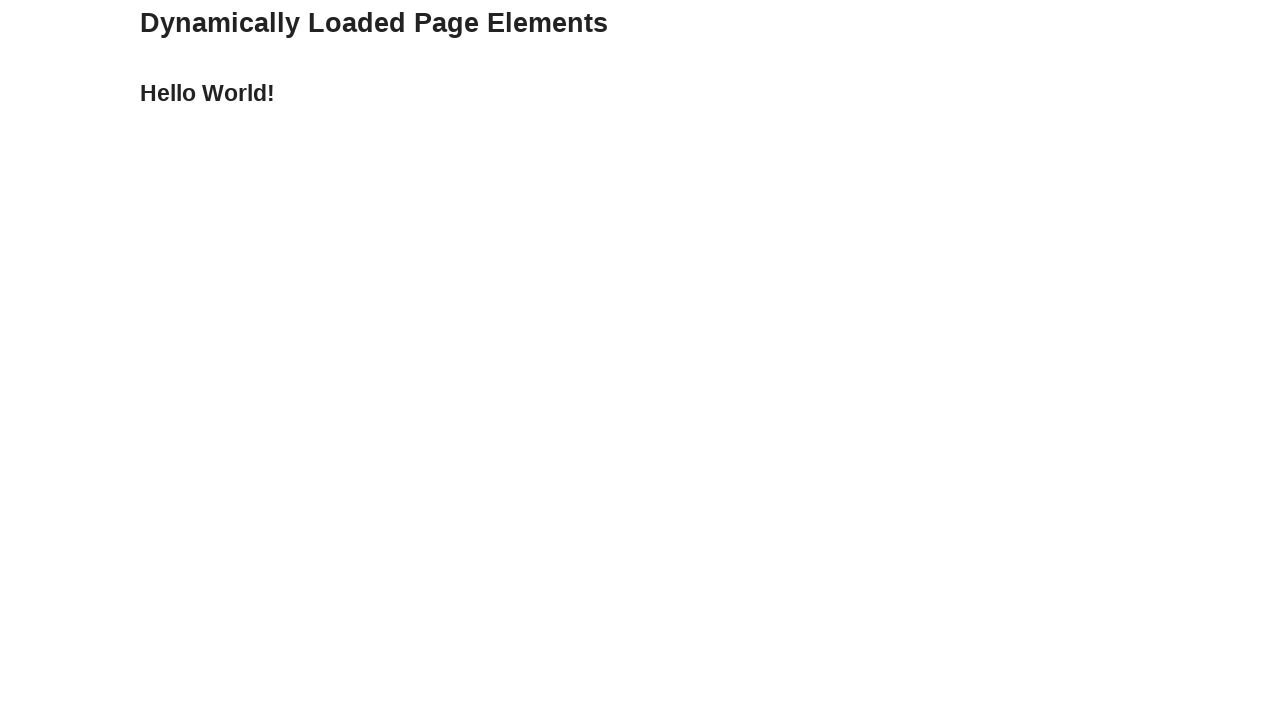

Verified loaded text equals 'Hello World!'
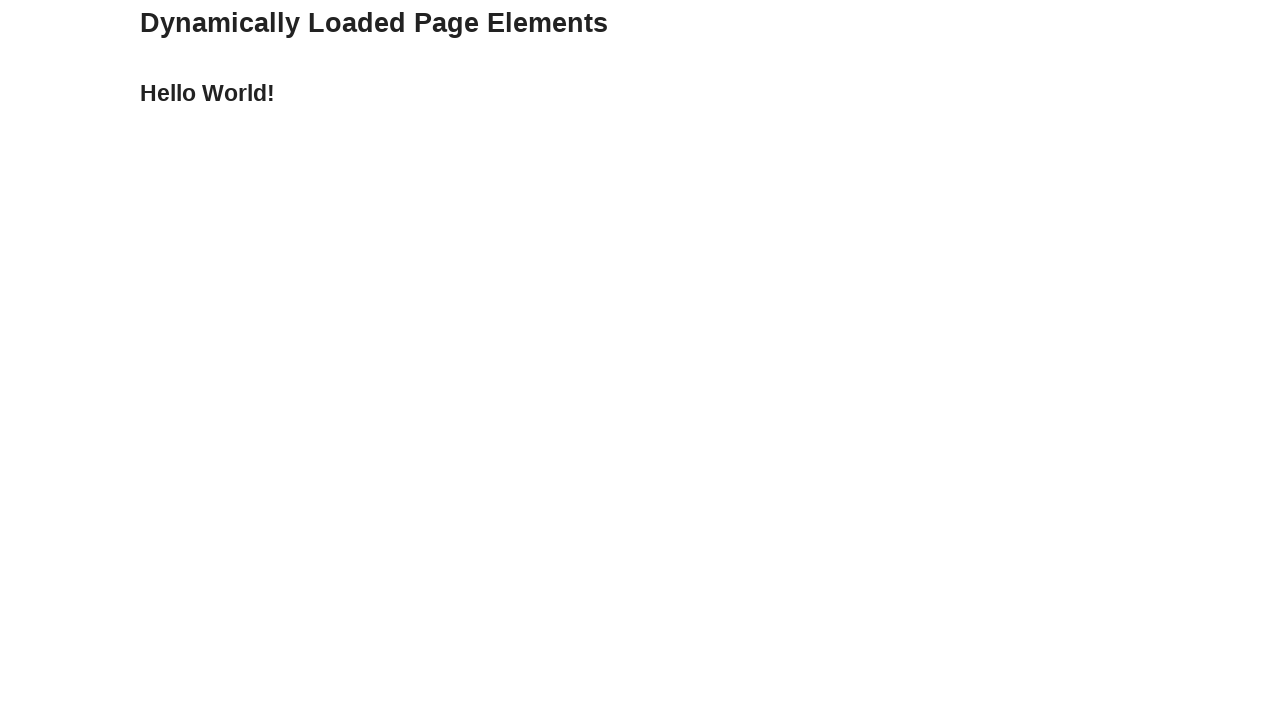

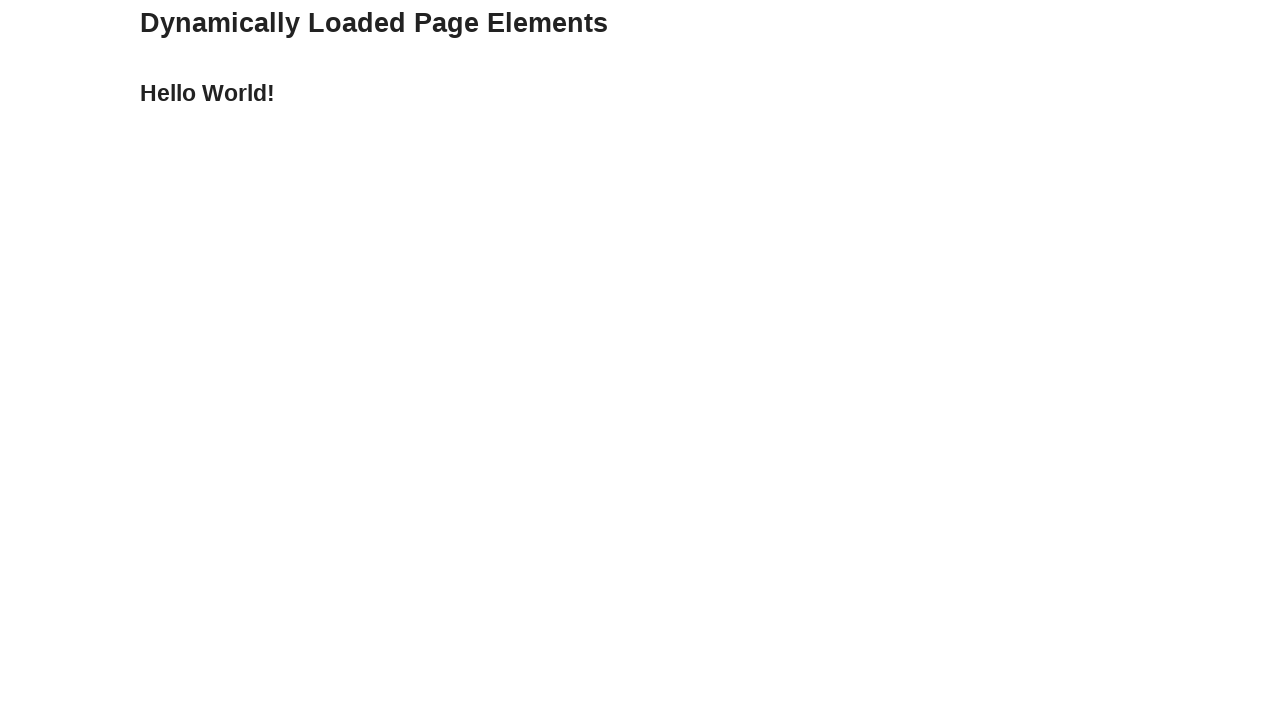